Navigates to the Guru99 demo newtours website and maximizes the browser window to verify the page loads successfully.

Starting URL: http://demo.guru99.com/test/newtours/

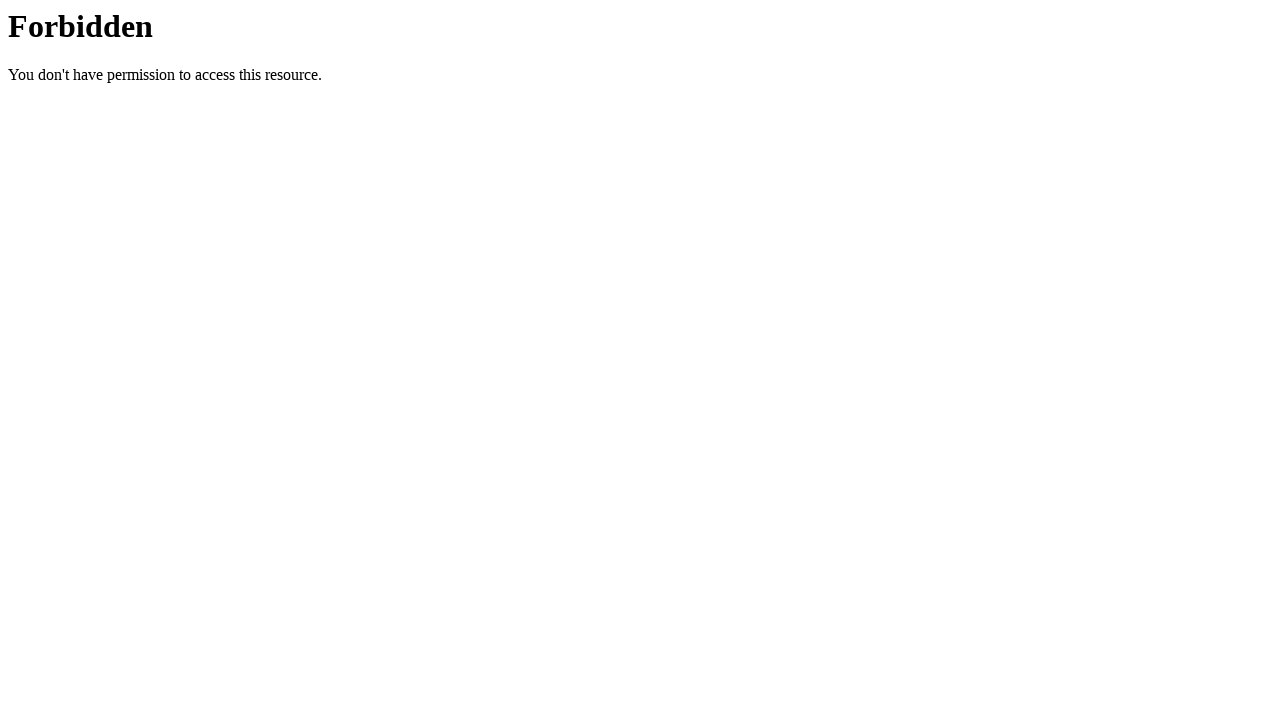

Navigated to Guru99 demo newtours website
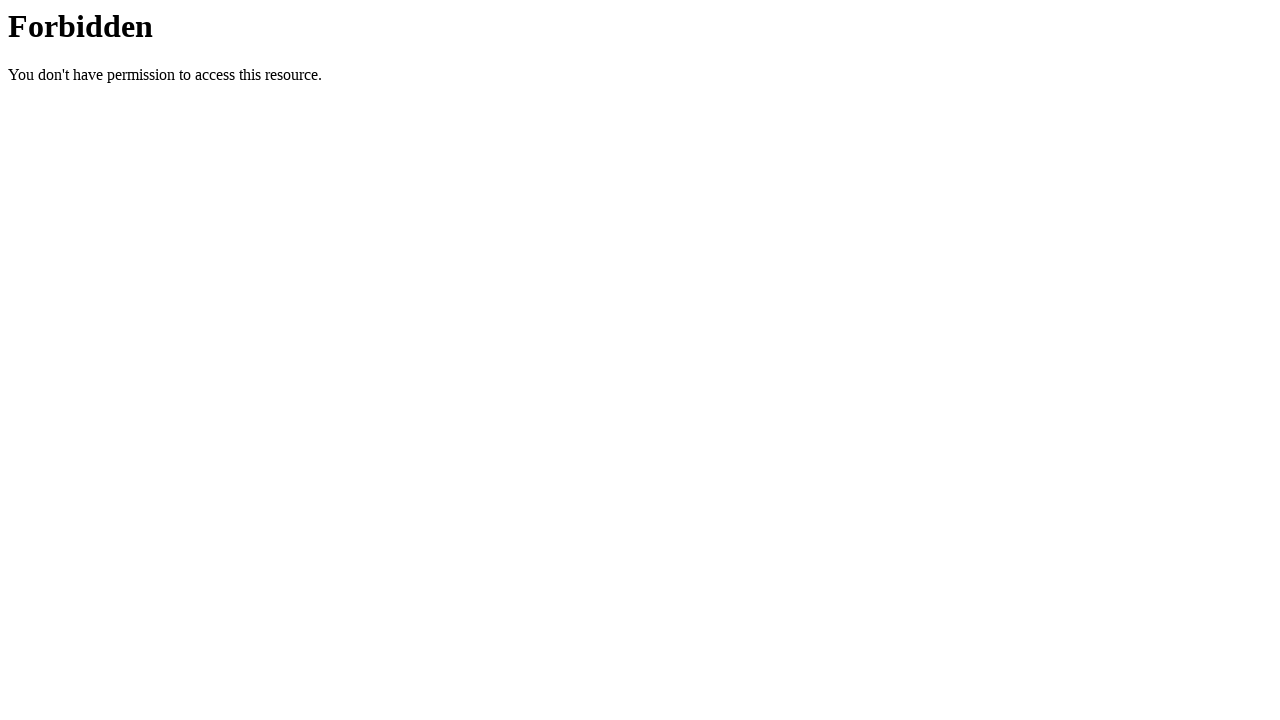

Maximized browser window to 1920x1080
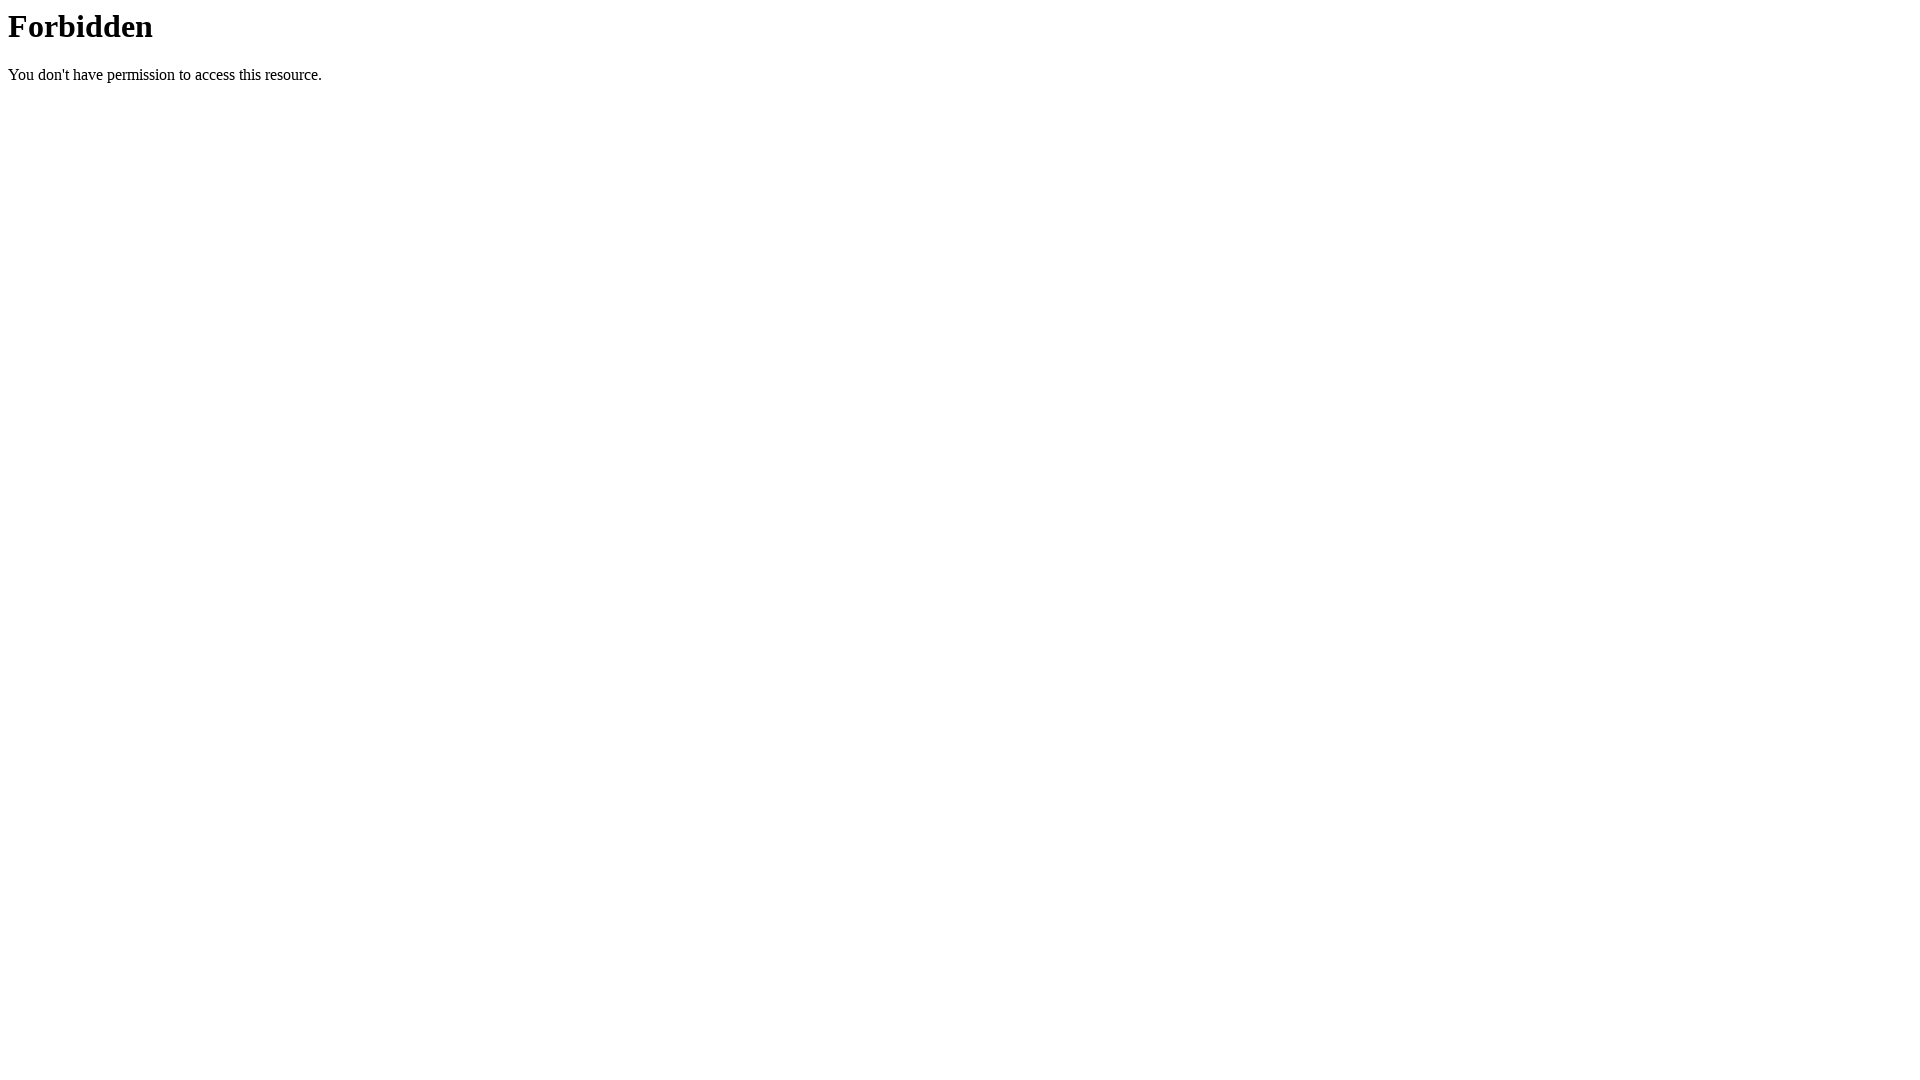

Page loaded successfully - DOM content ready
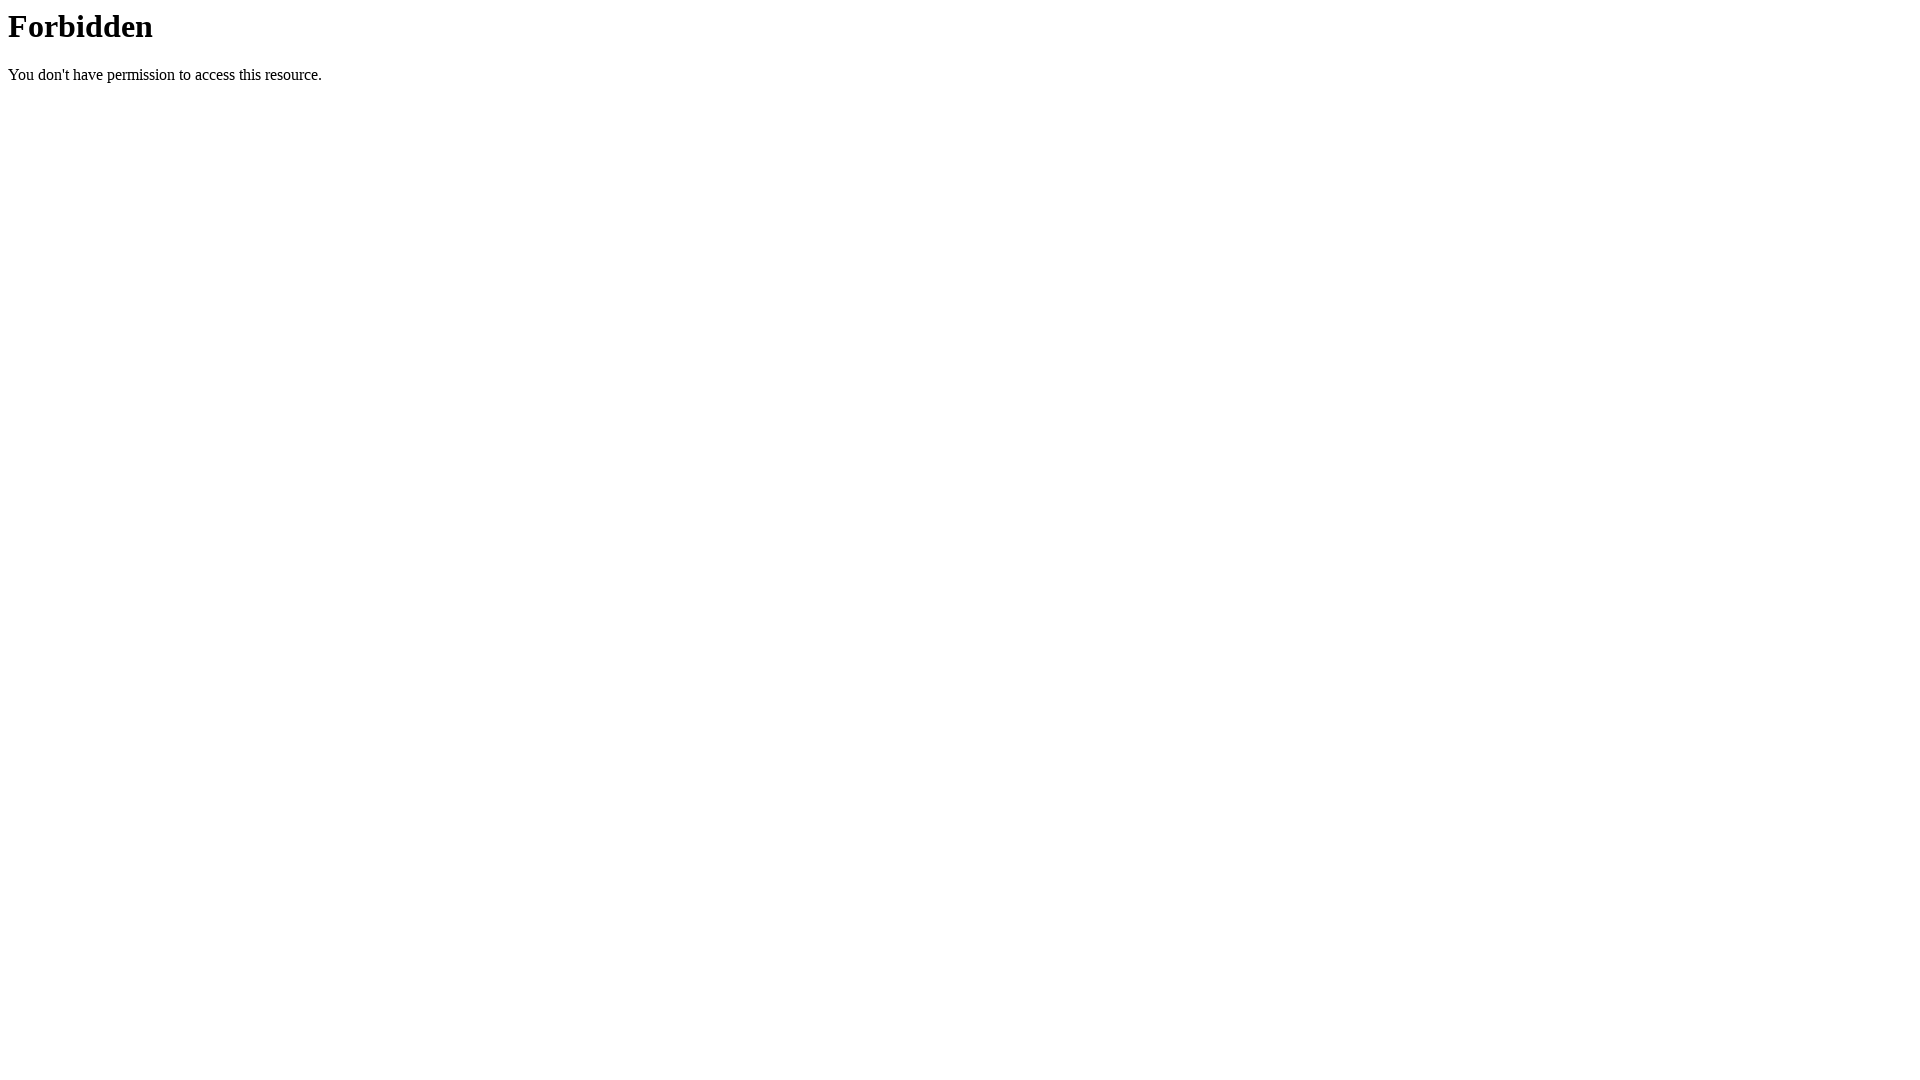

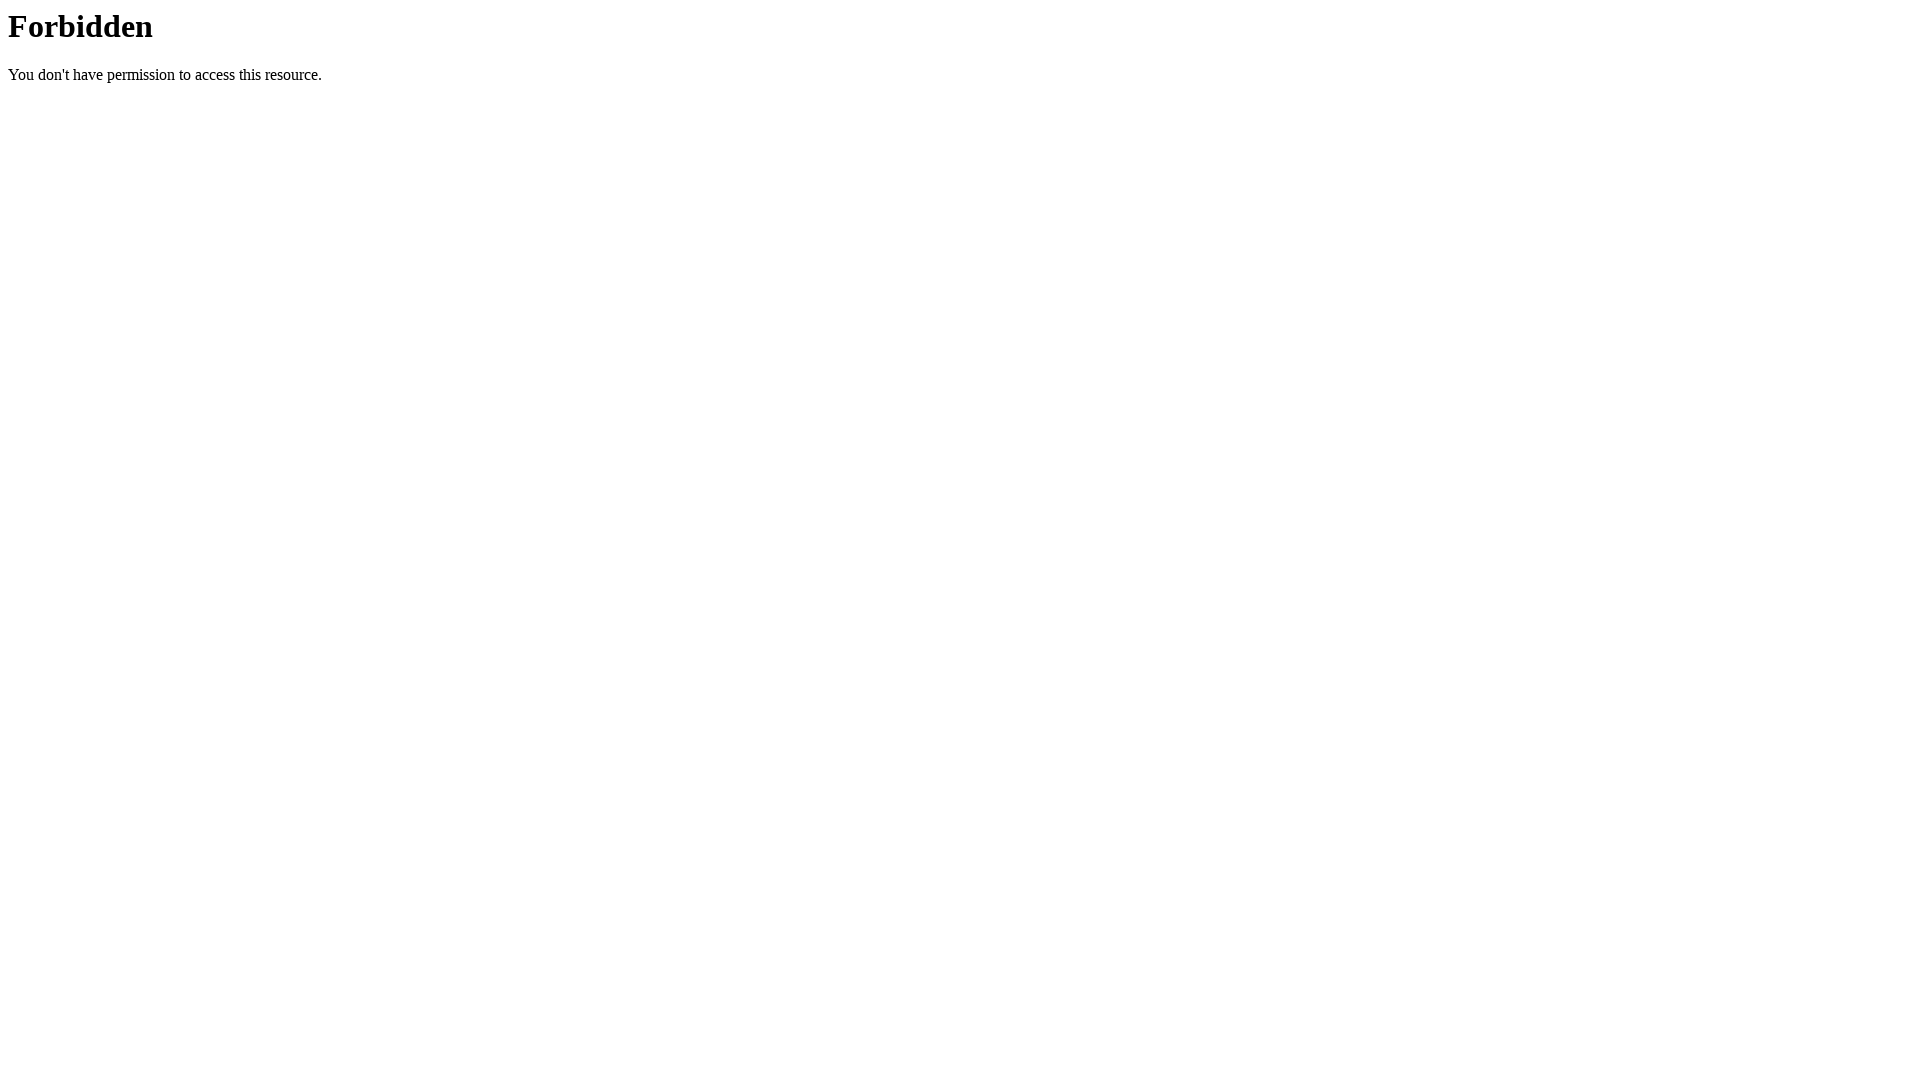